Tests footer link interactions on the Automation Practice page by locating footer links and opening them in new tabs using Ctrl+Click

Starting URL: https://rahulshettyacademy.com/AutomationPractice/

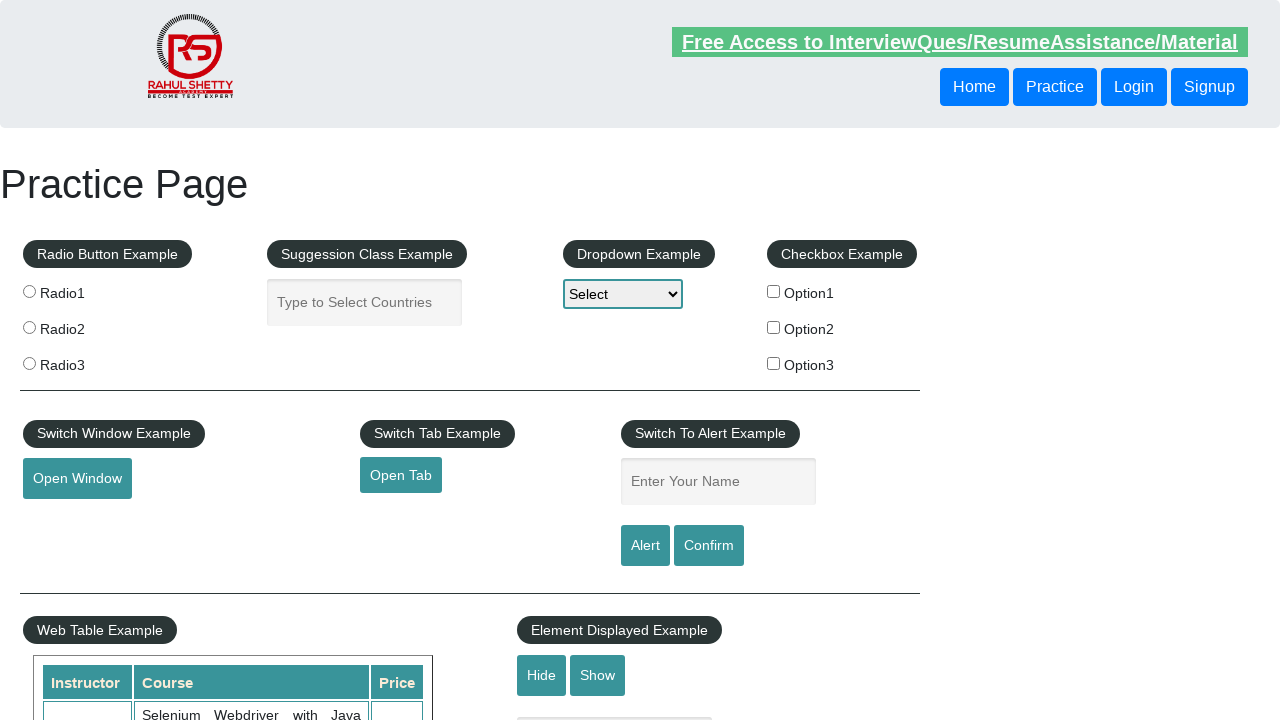

Footer section loaded successfully
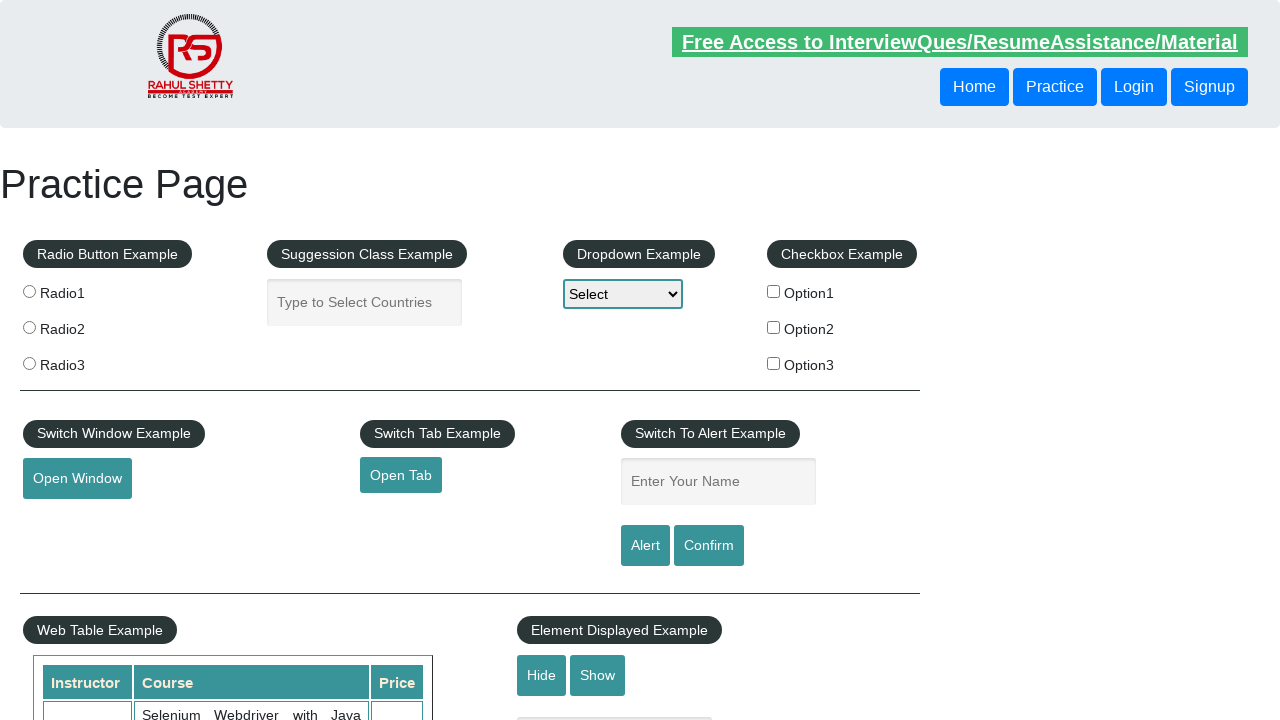

Located footer container element
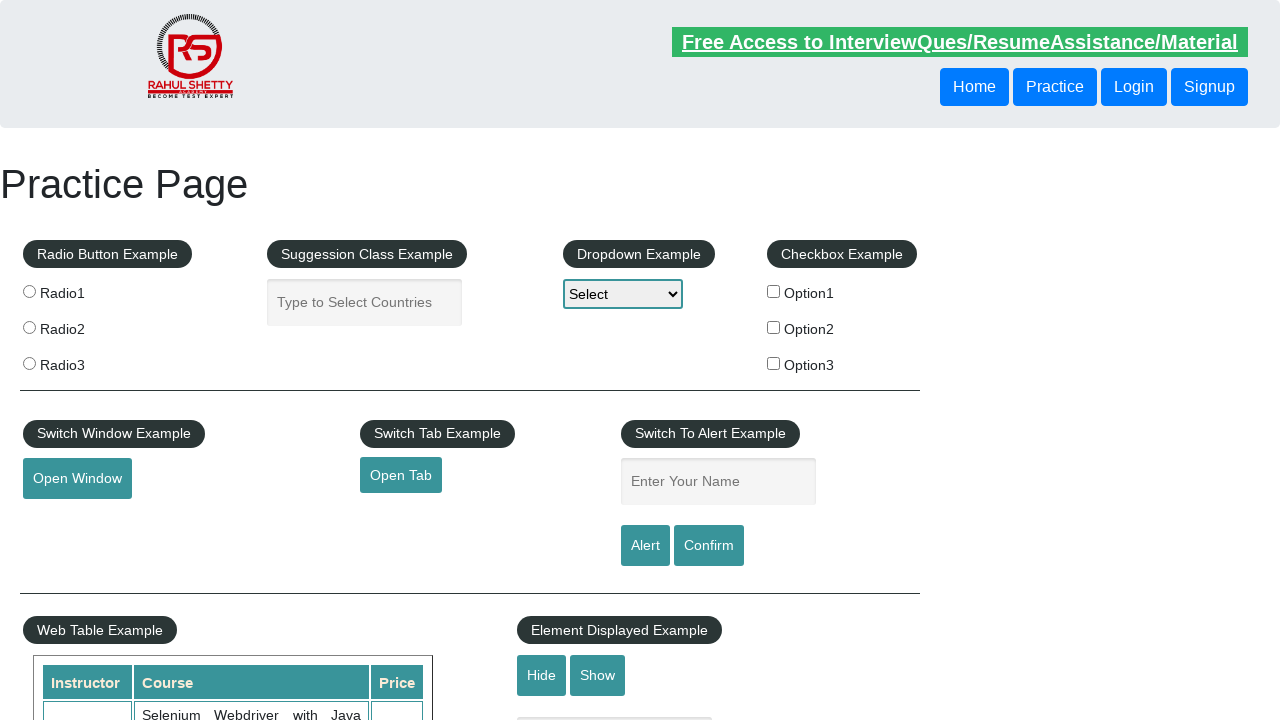

Located all footer link elements
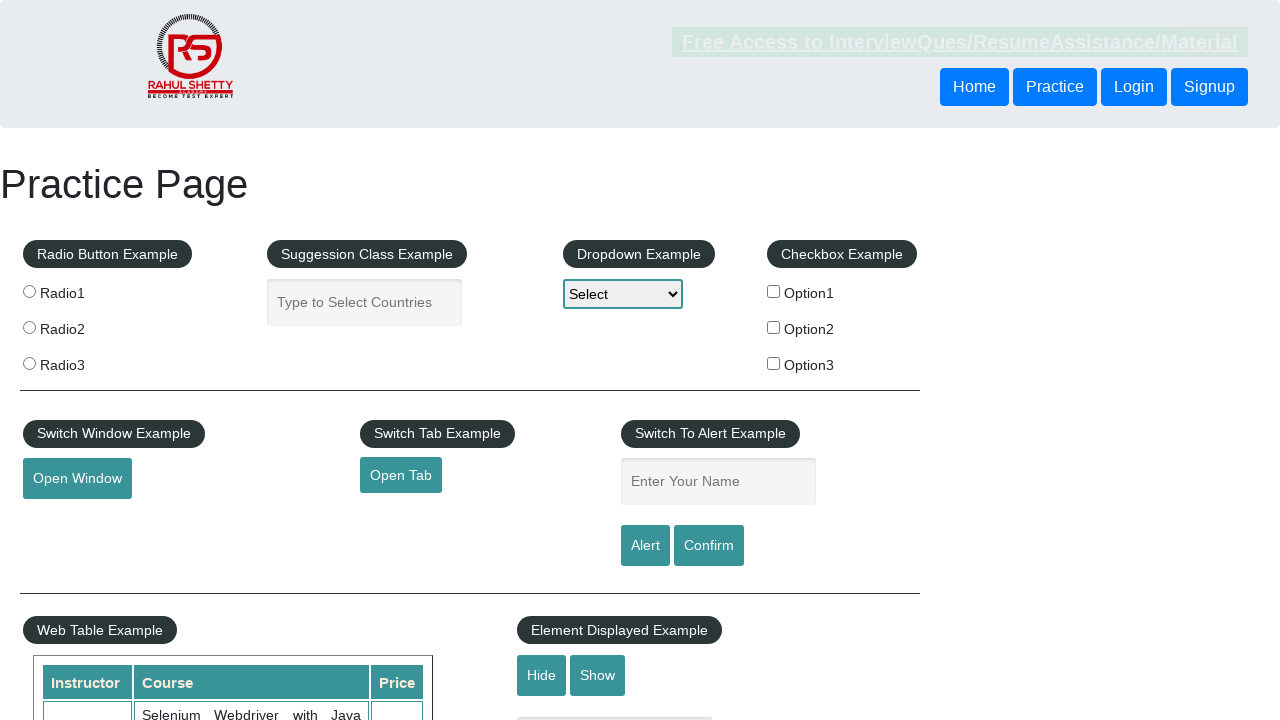

Found 20 footer links
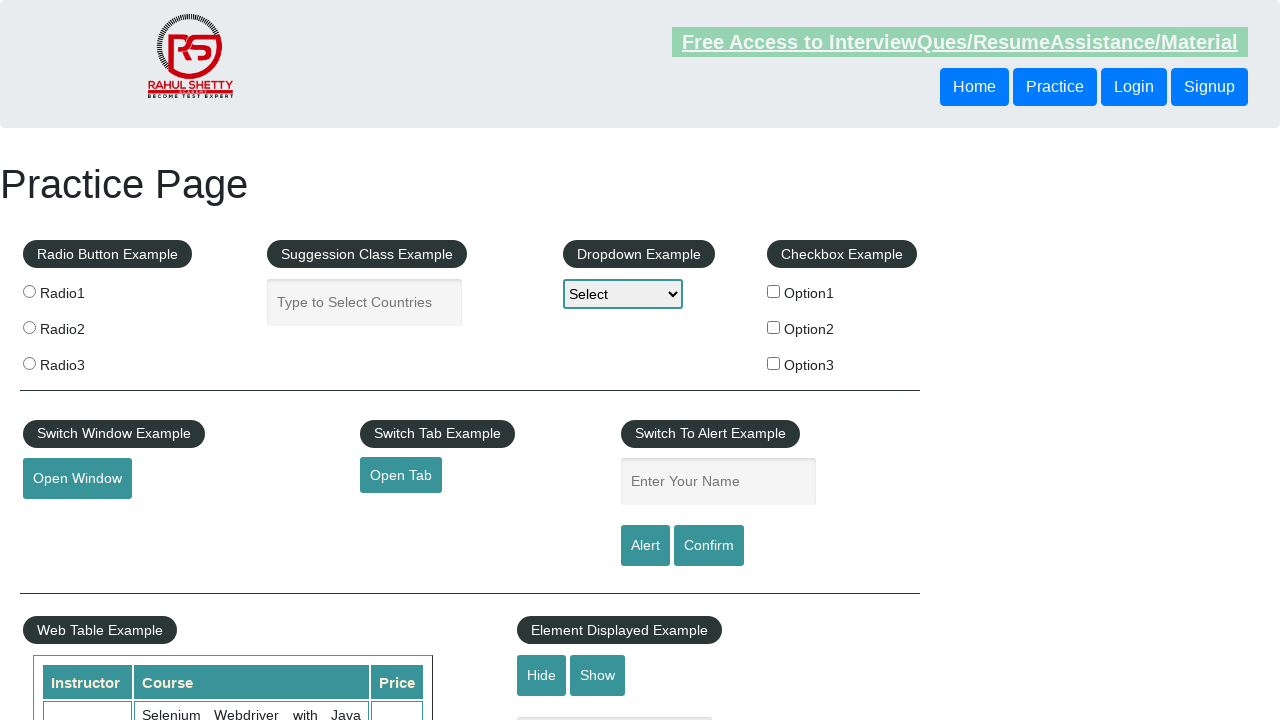

Opened footer link 1 in new tab using Ctrl+Click at (157, 482) on .footer_top_agile_w3ls >> a >> nth=0
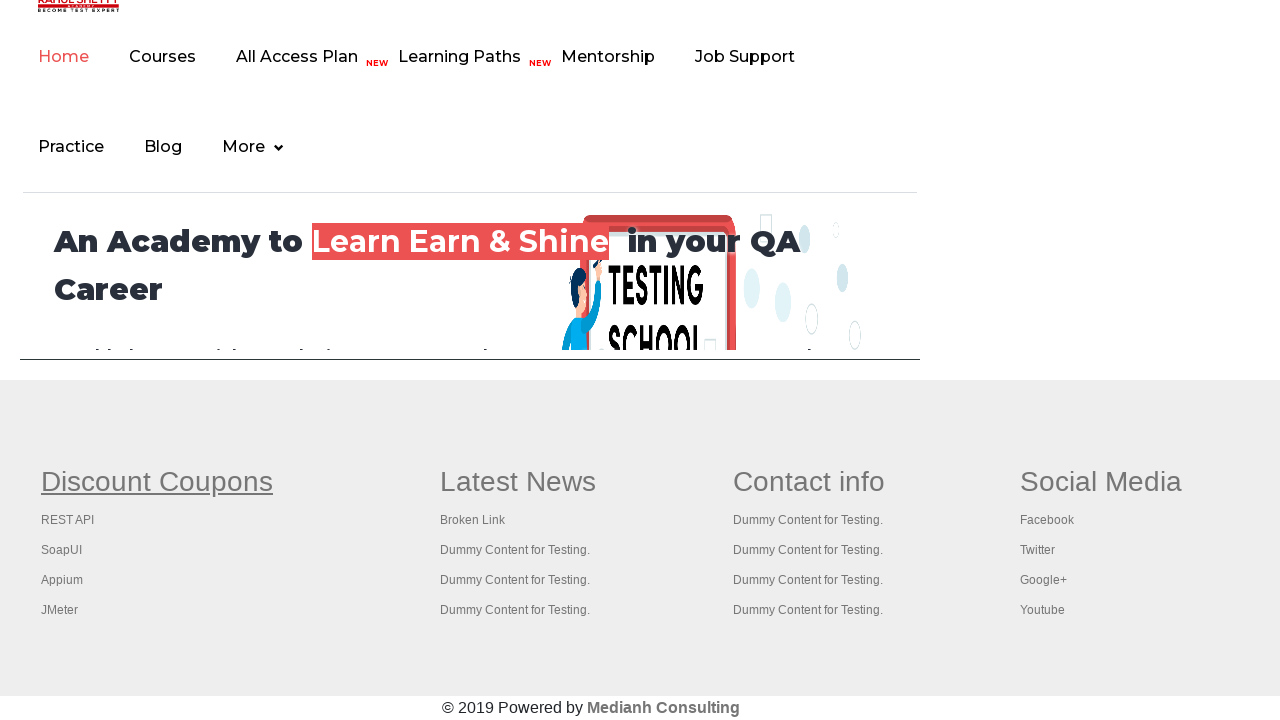

Opened footer link 2 in new tab using Ctrl+Click at (68, 520) on .footer_top_agile_w3ls >> a >> nth=1
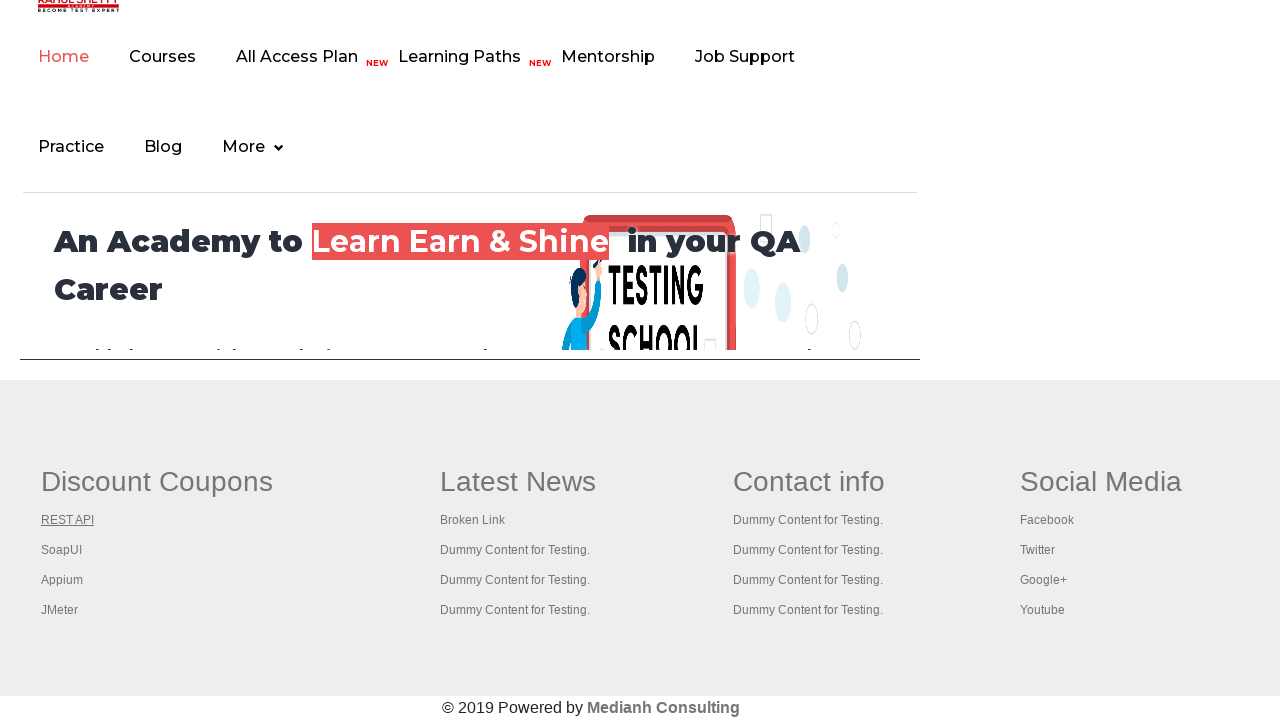

Opened footer link 3 in new tab using Ctrl+Click at (62, 550) on .footer_top_agile_w3ls >> a >> nth=2
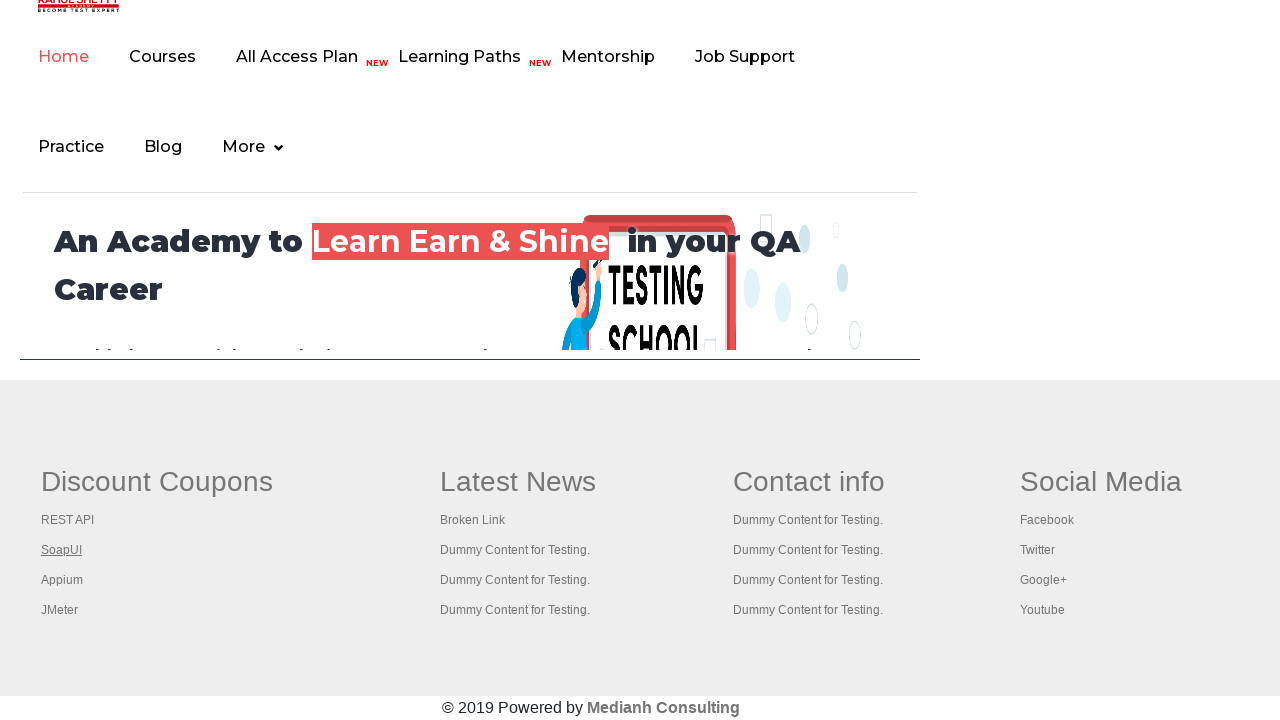

Waited for new tabs to register
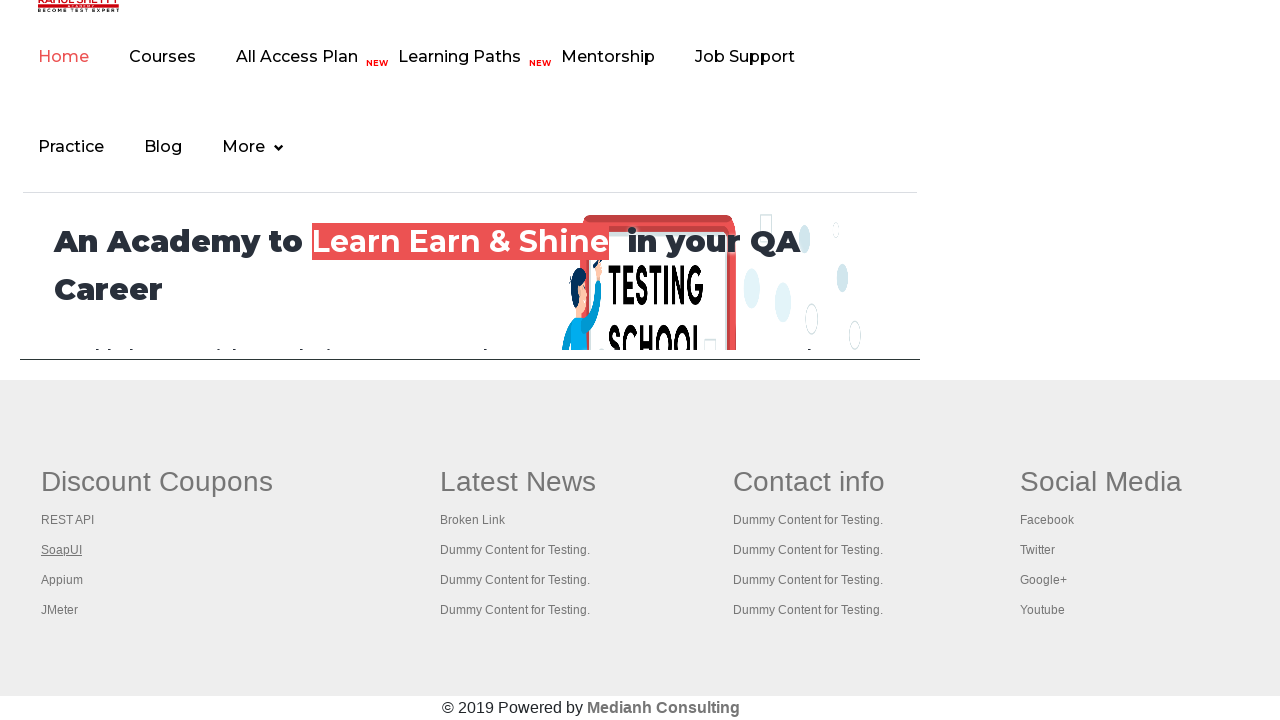

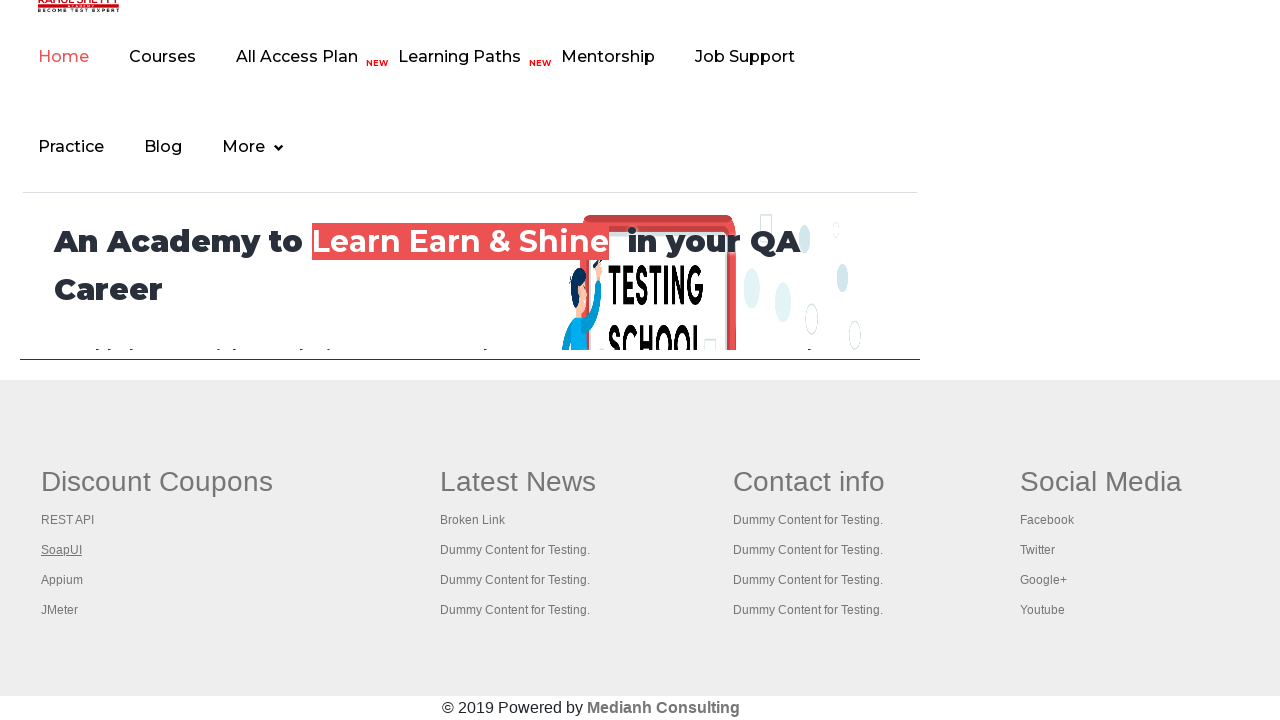